Navigates to Bootswatch's default theme page, locates a button using its accessibility role and name, highlights it visually, and clicks it.

Starting URL: https://bootswatch.com/default/

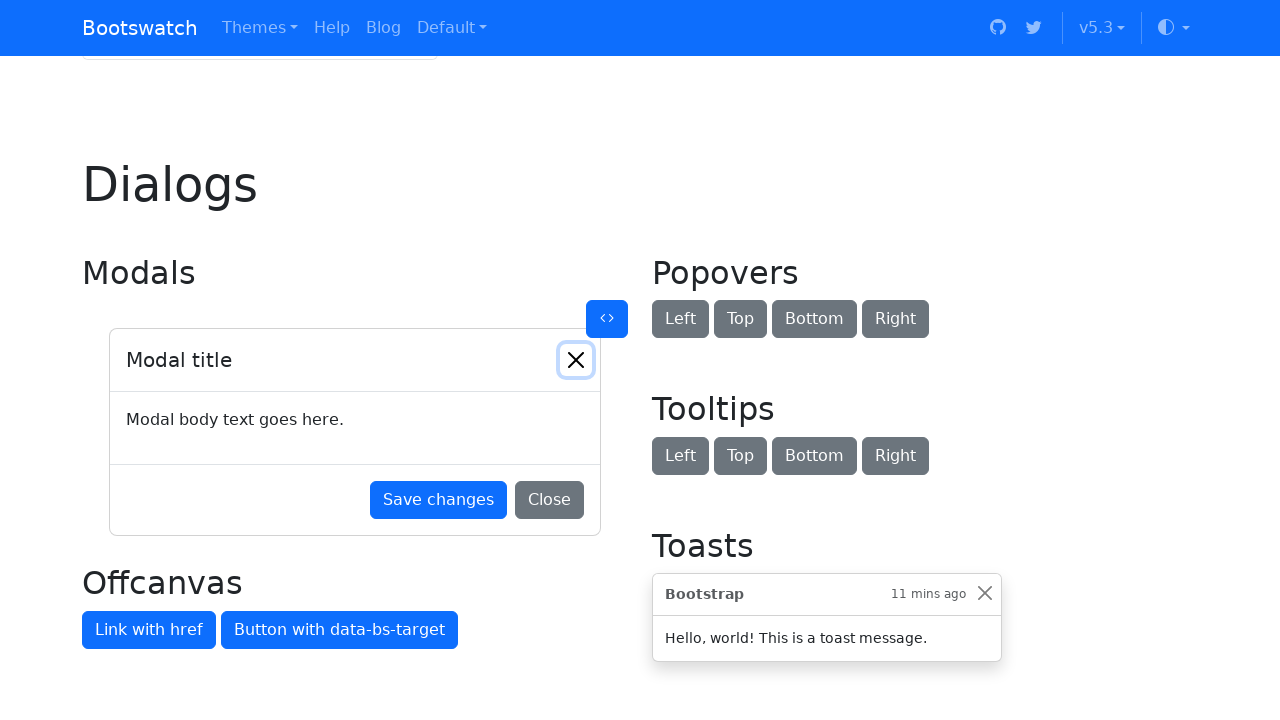

Located button by role 'button' and name 'Default button'
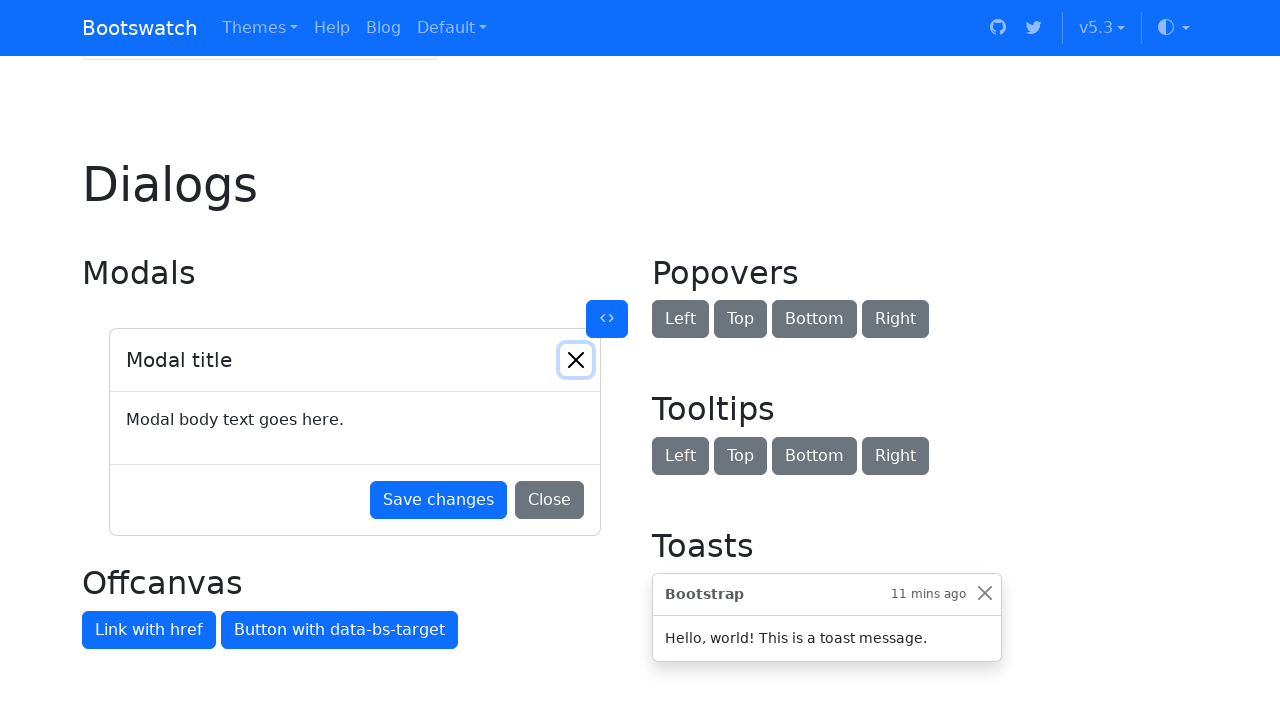

Button is now visible
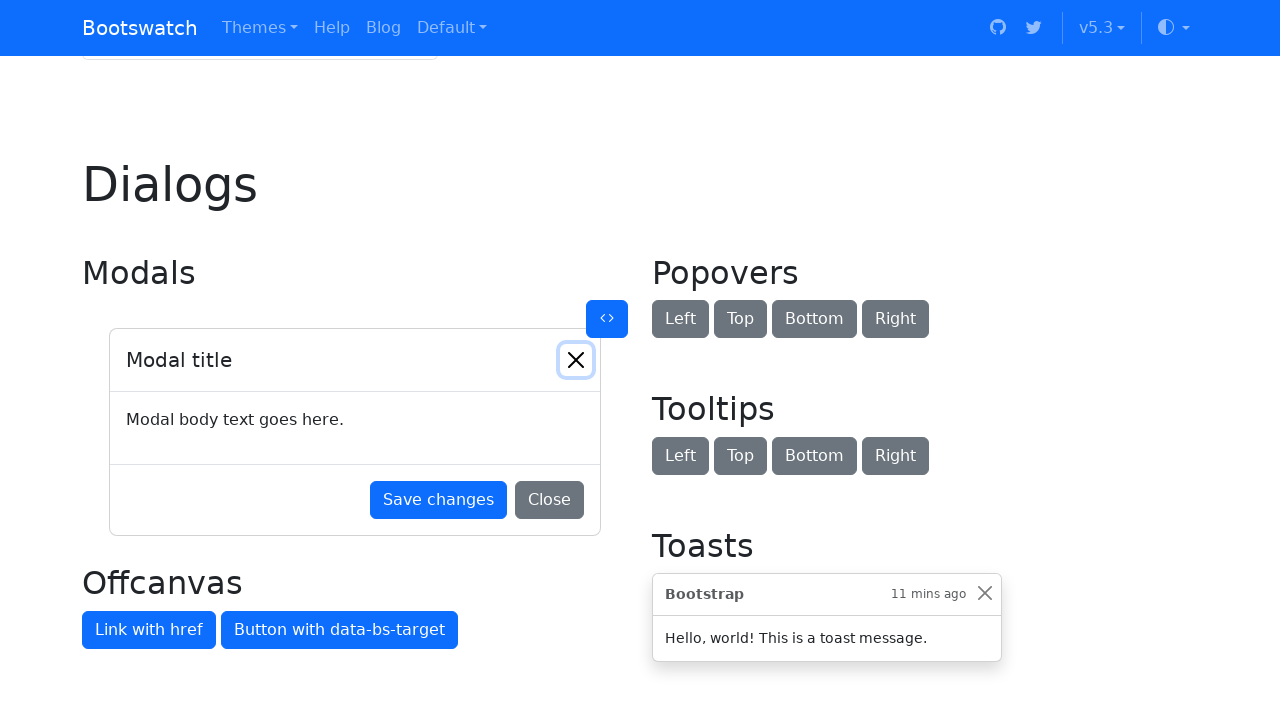

Clicked the Default button at (320, 360) on internal:role=button[name="Default button"i]
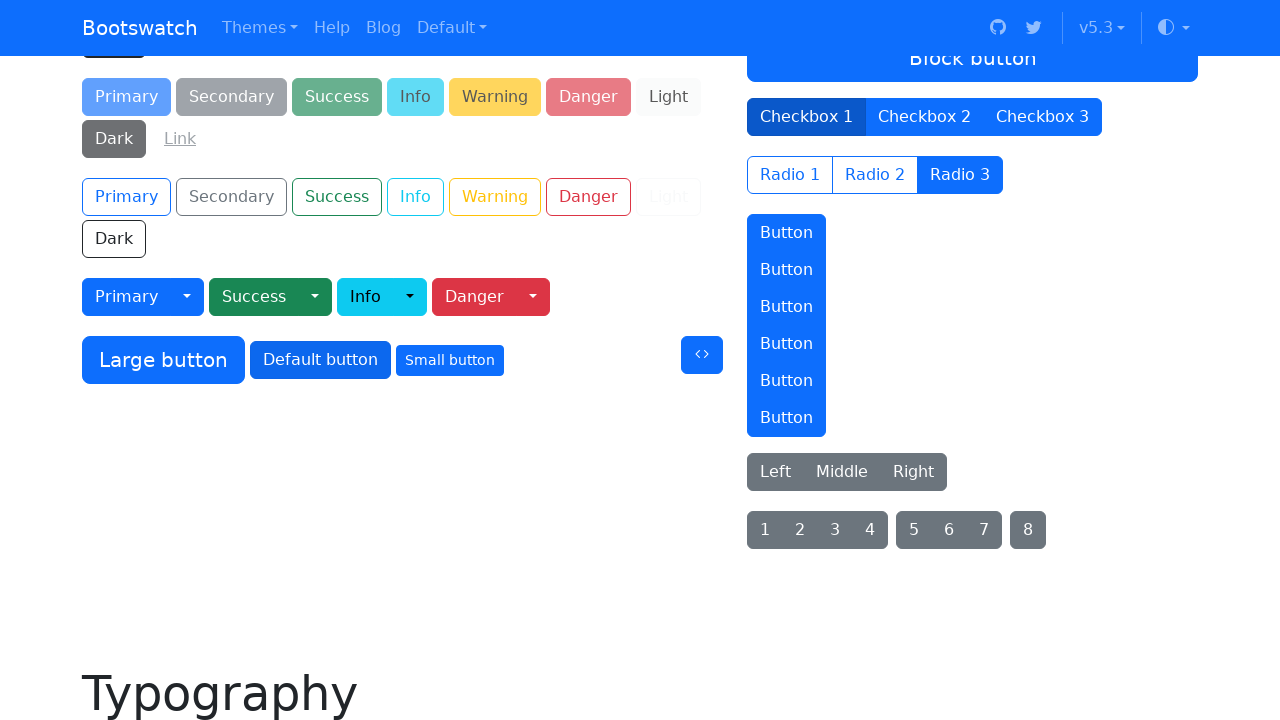

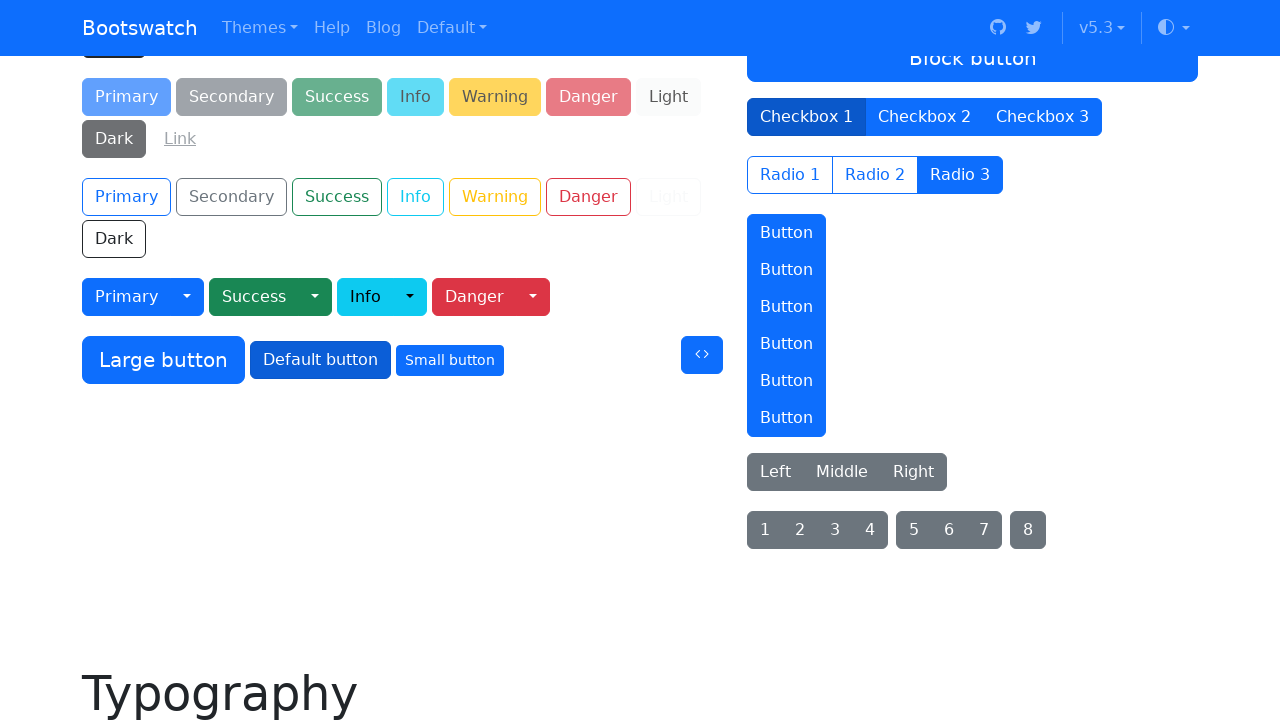